Tests a practice registration form by filling out all fields including personal information, date of birth, subjects, hobbies, file upload, and address, then verifies the submitted data in a confirmation modal.

Starting URL: https://demoqa.com/automation-practice-form

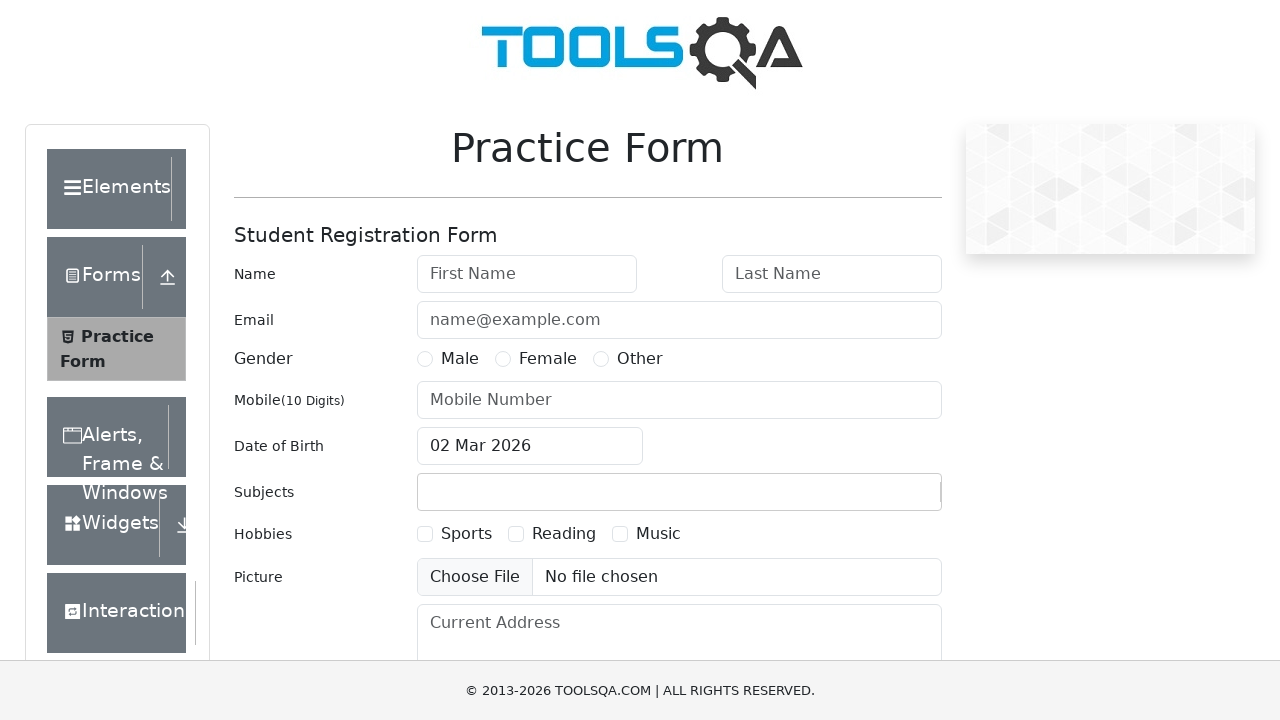

Removed fixed banner element
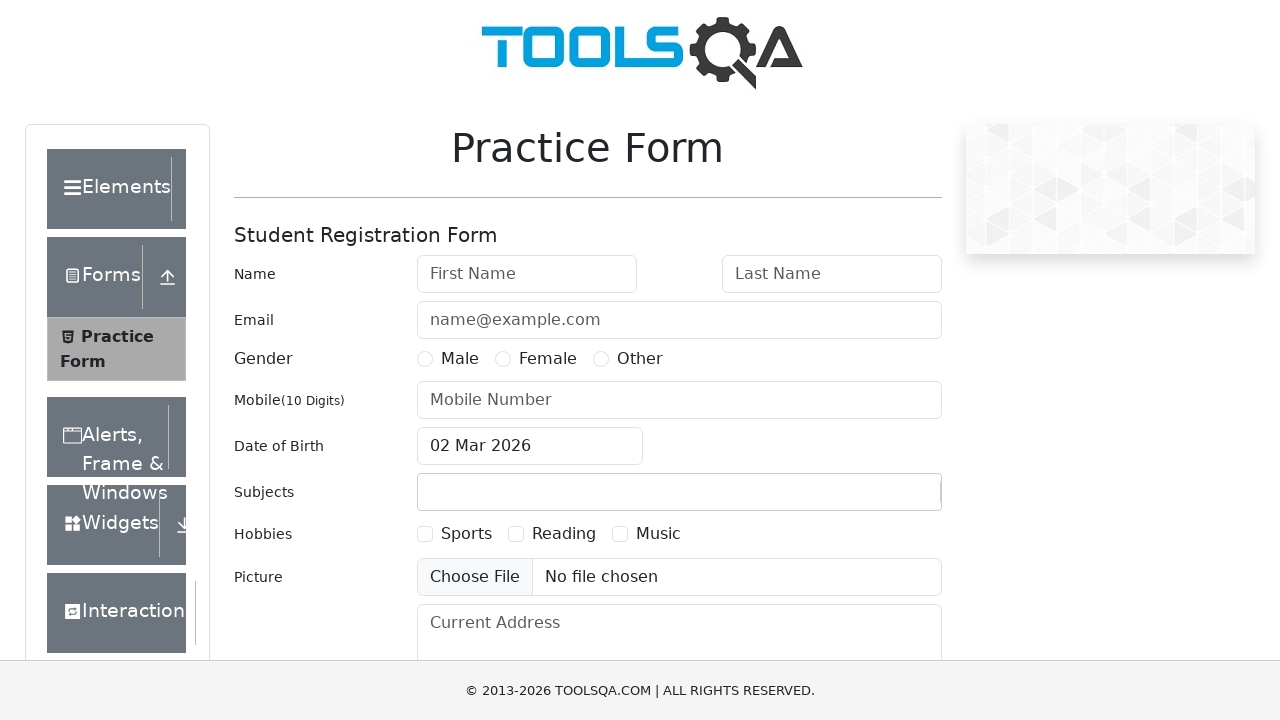

Removed footer element
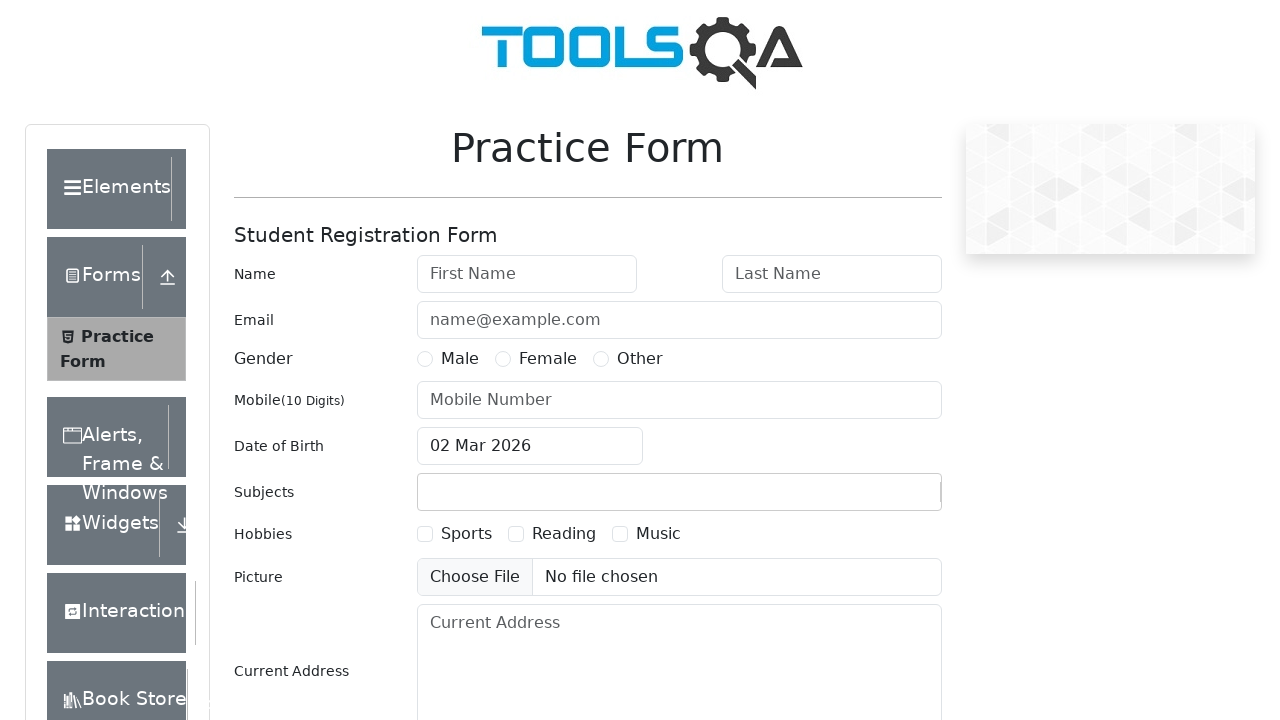

Filled first name field with 'Ivan' on #firstName
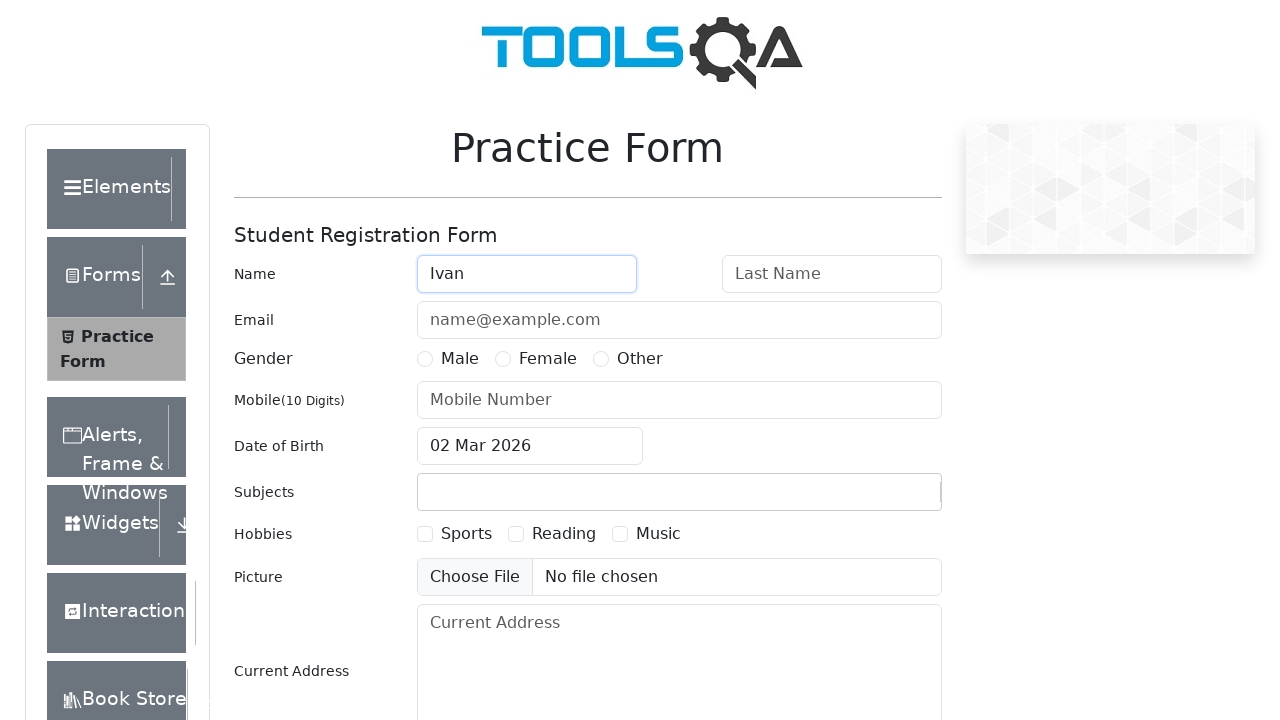

Filled last name field with 'Ivanov' on #lastName
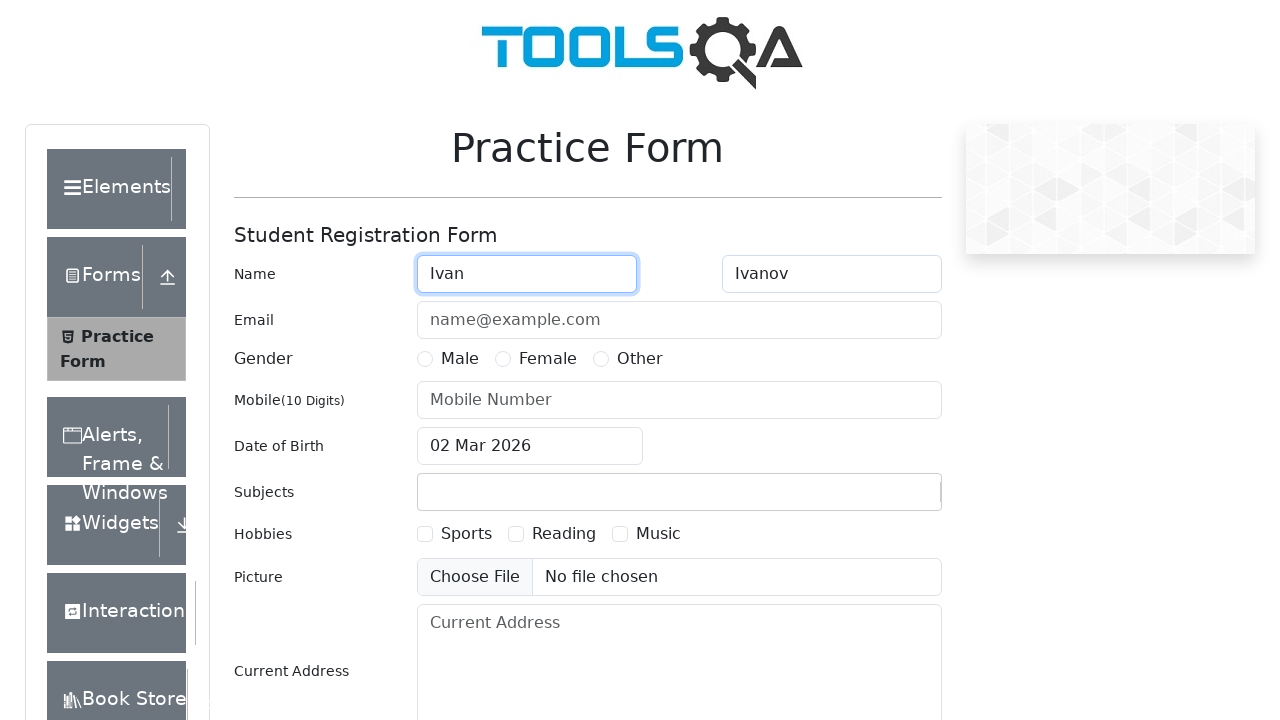

Filled email field with 'ivanov@mail.com' on #userEmail
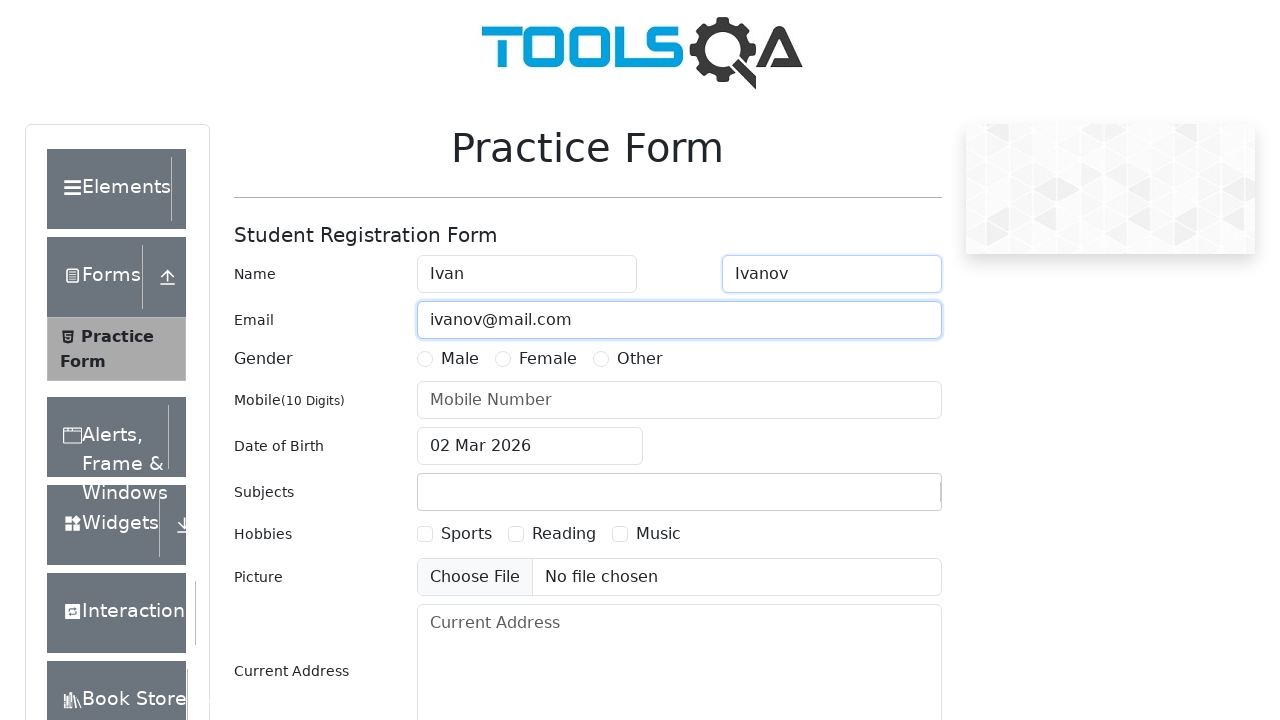

Selected gender radio button at (460, 359) on label[for='gender-radio-1']
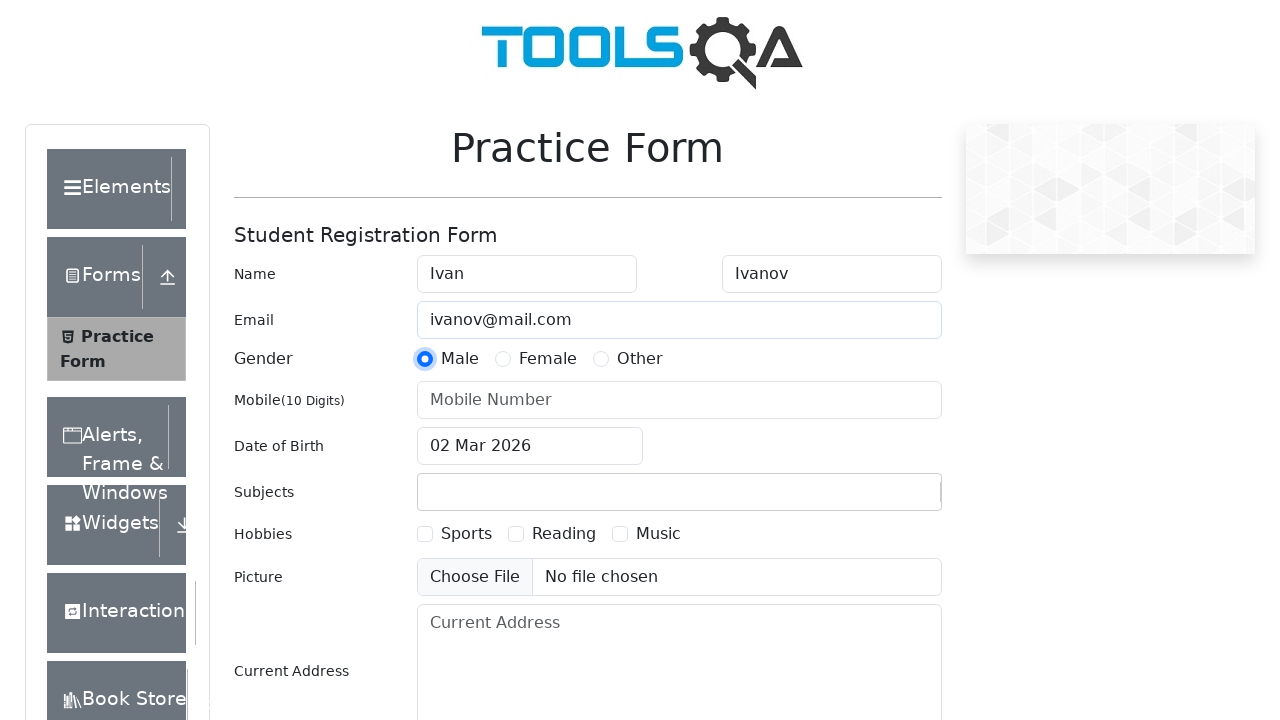

Filled phone number field with '7989898890' on #userNumber
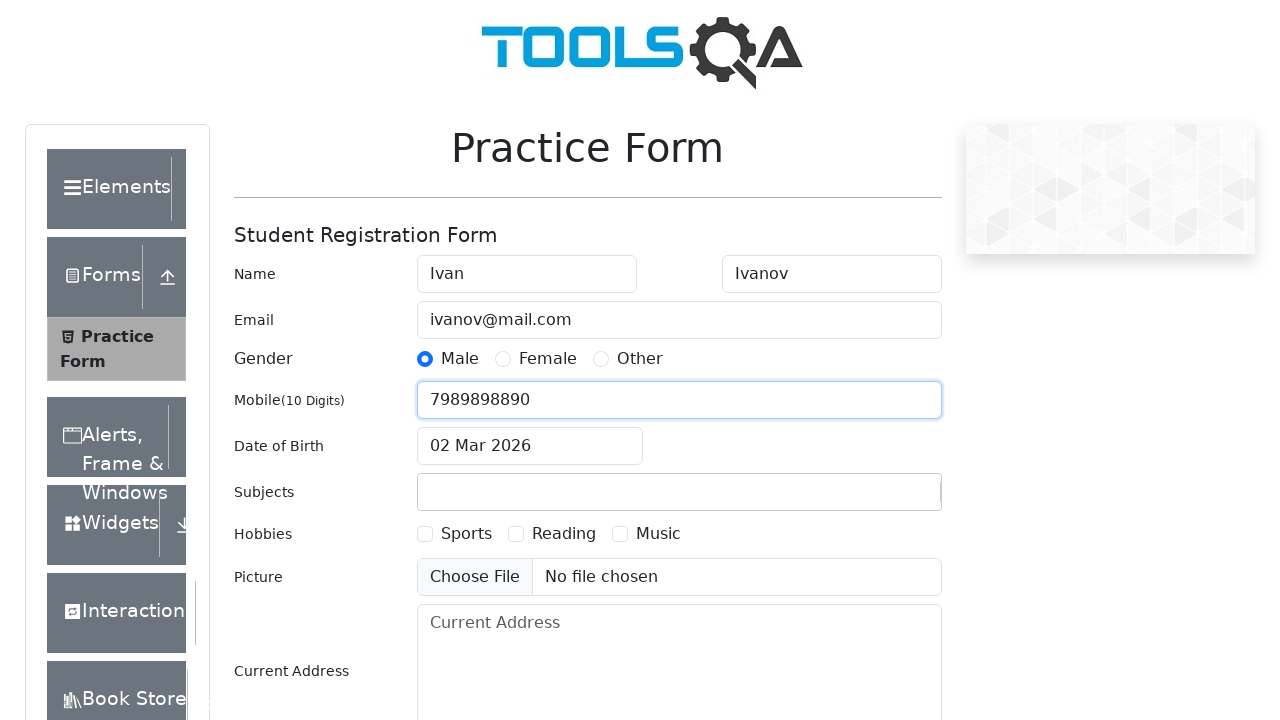

Clicked date of birth input field at (530, 446) on #dateOfBirthInput
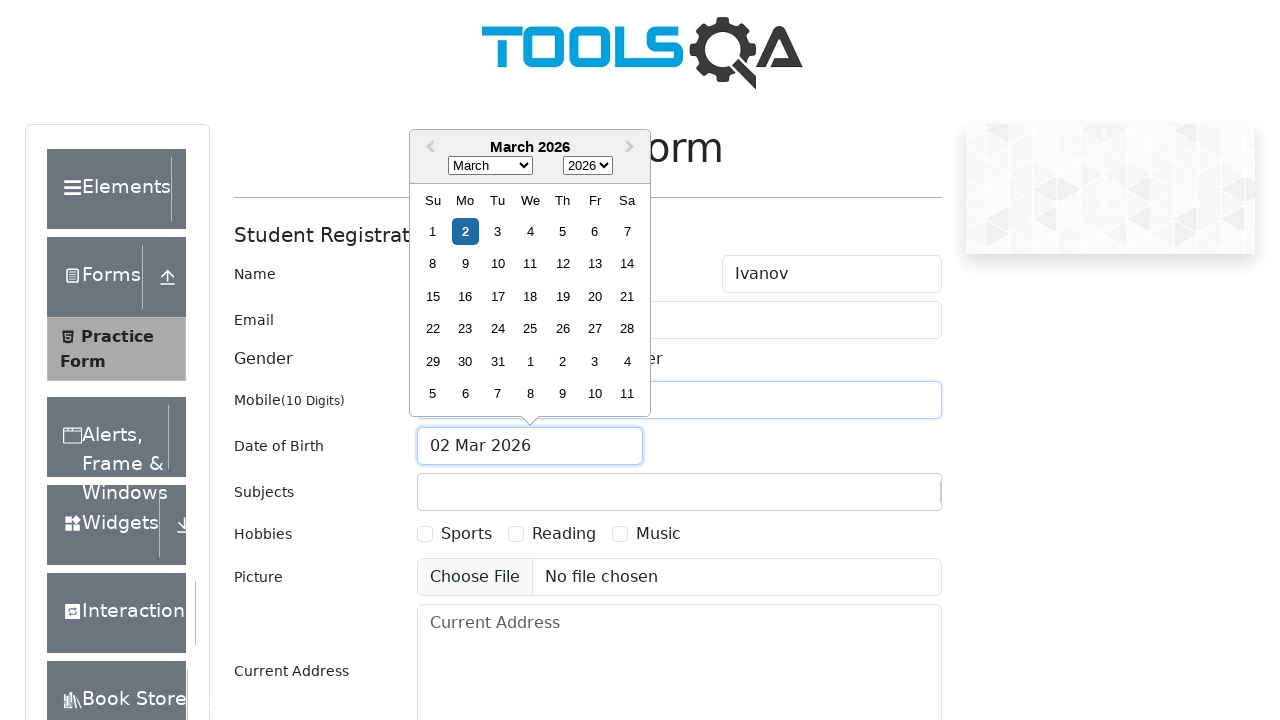

Selected year 1980 from date picker on .react-datepicker__year-select
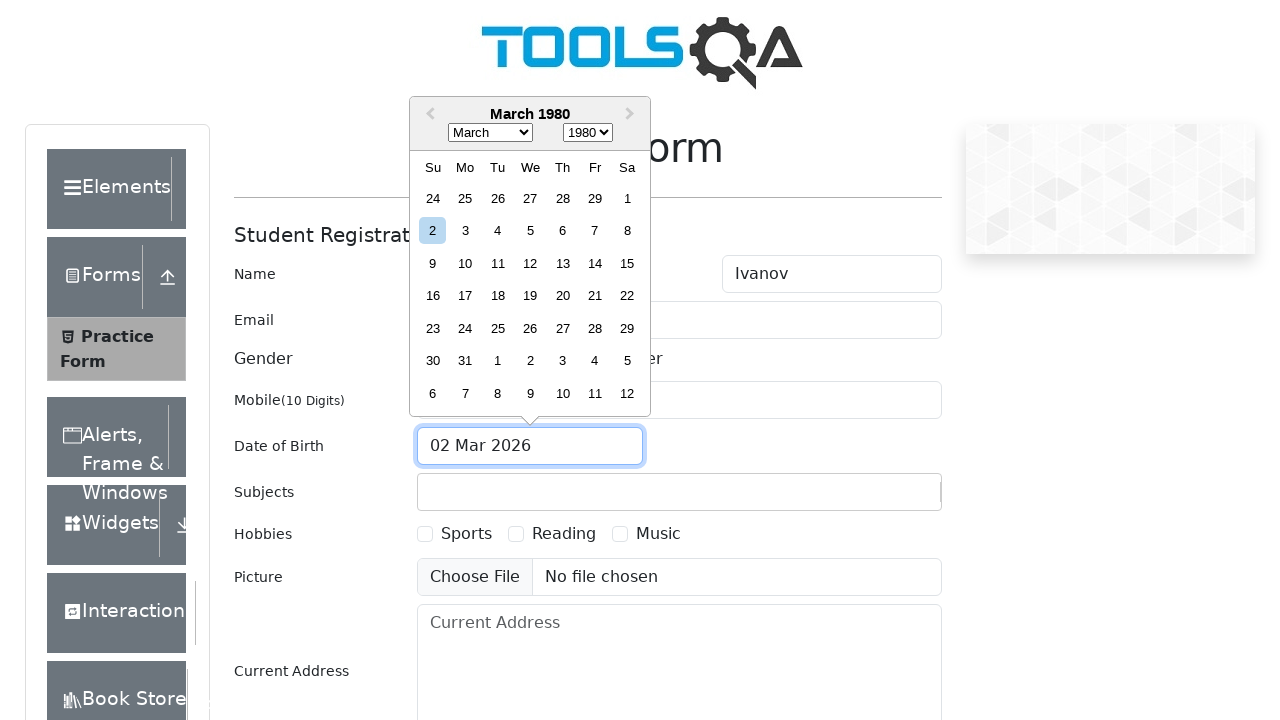

Selected January from date picker on .react-datepicker__month-select
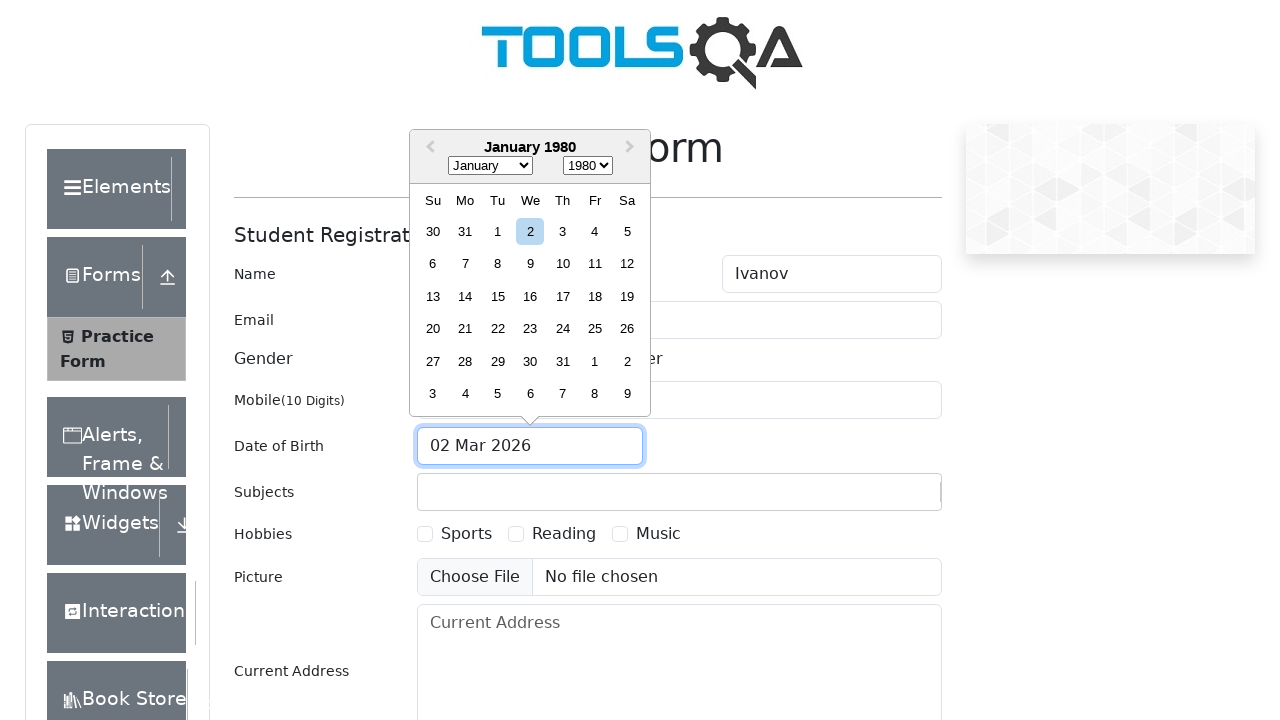

Selected day 1 from date picker at (498, 231) on .react-datepicker__day--001:not(.react-datepicker__day--outside-month)
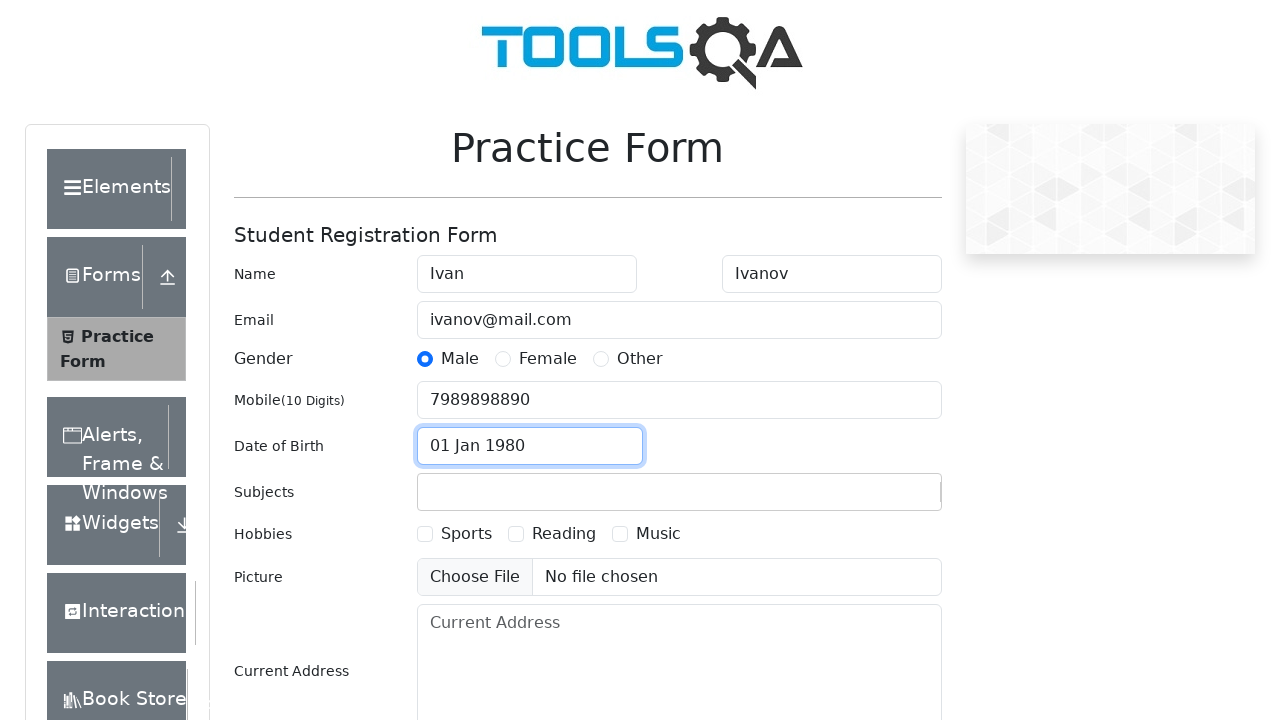

Filled subjects input with 'C' on #subjectsInput
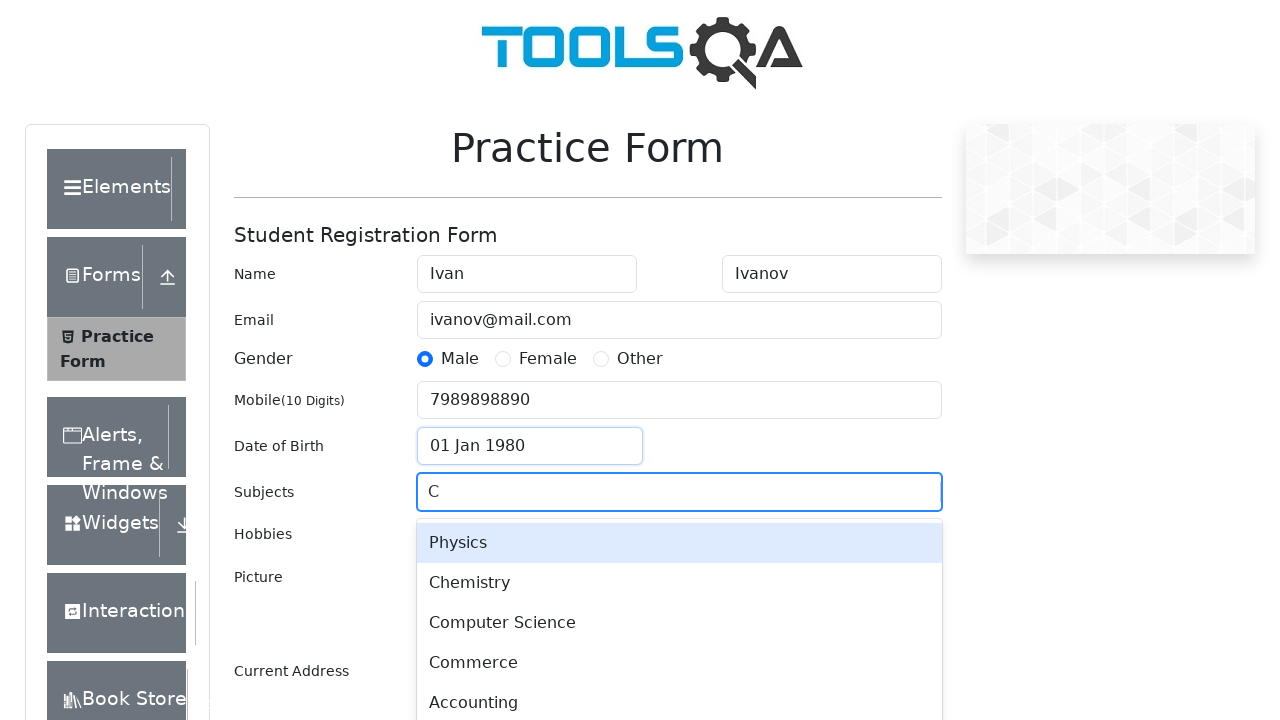

Selected subject option from dropdown at (679, 623) on #react-select-2-option-2
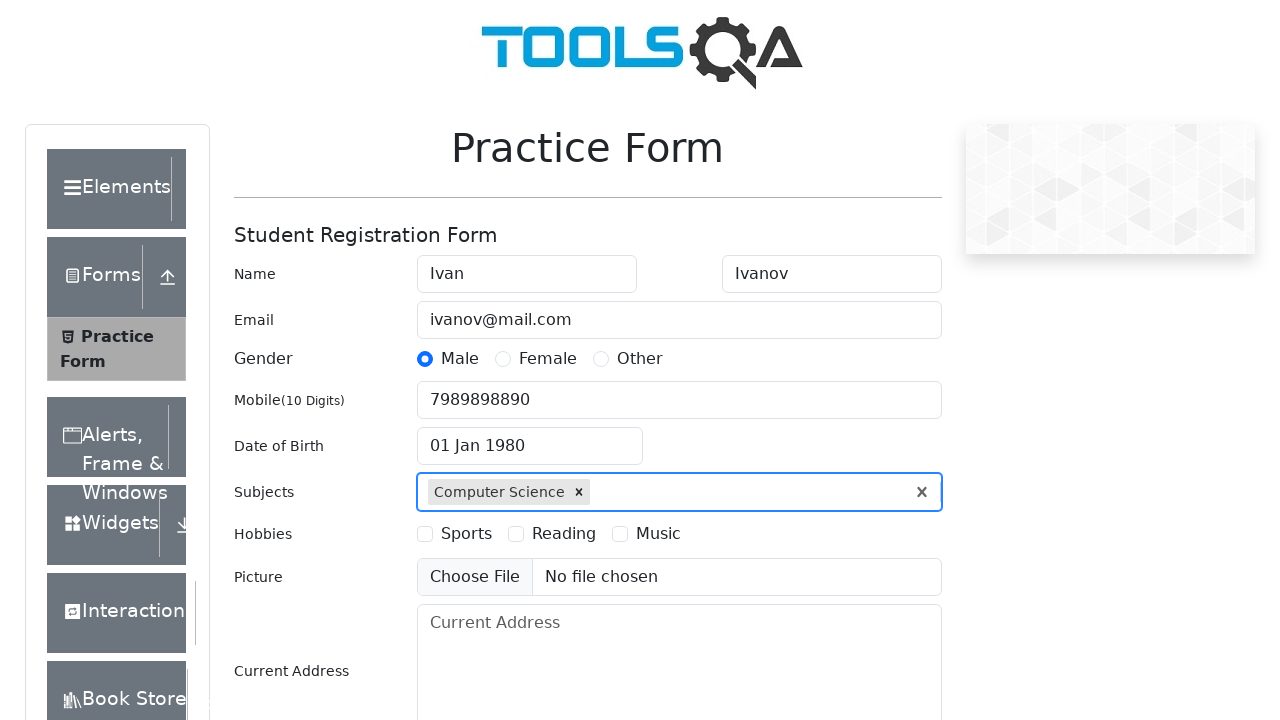

Selected hobby checkbox at (564, 534) on label[for='hobbies-checkbox-2']
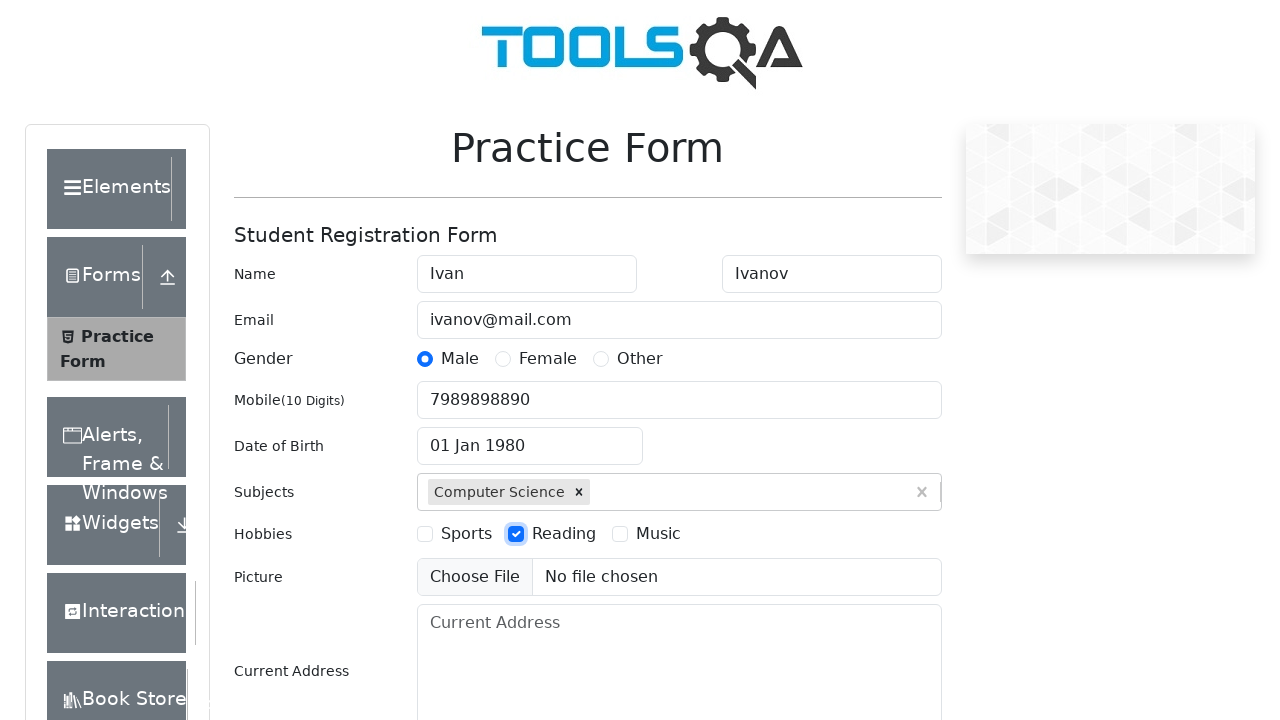

Filled current address field with 'Some address' on #currentAddress
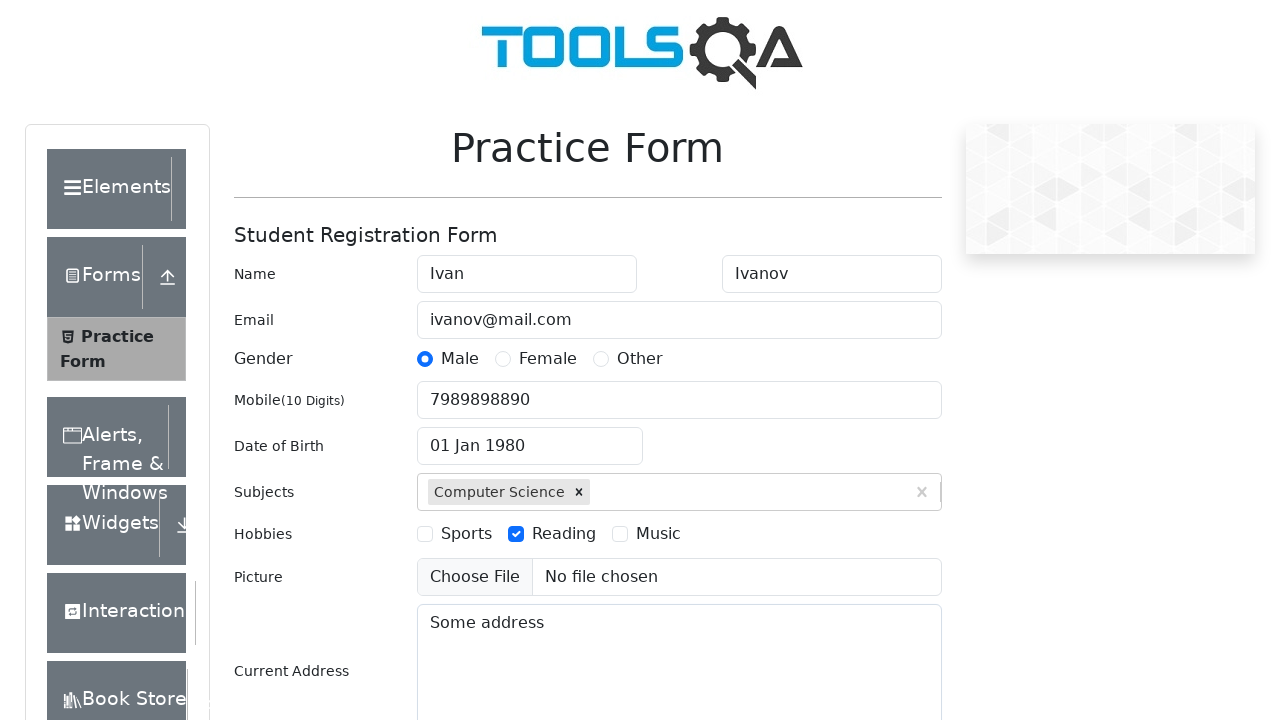

Clicked state selection dropdown at (527, 437) on #state
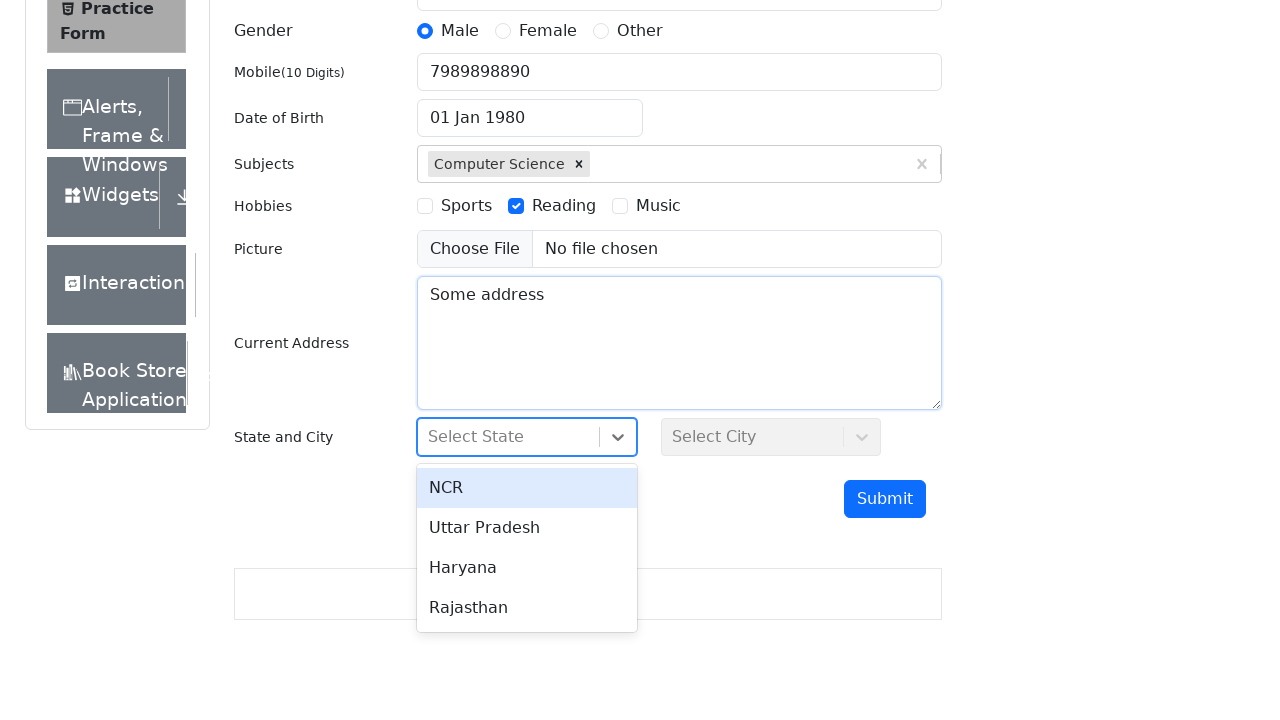

Selected 'Uttar Pradesh' from state dropdown at (527, 528) on xpath=//div[text()='Uttar Pradesh']
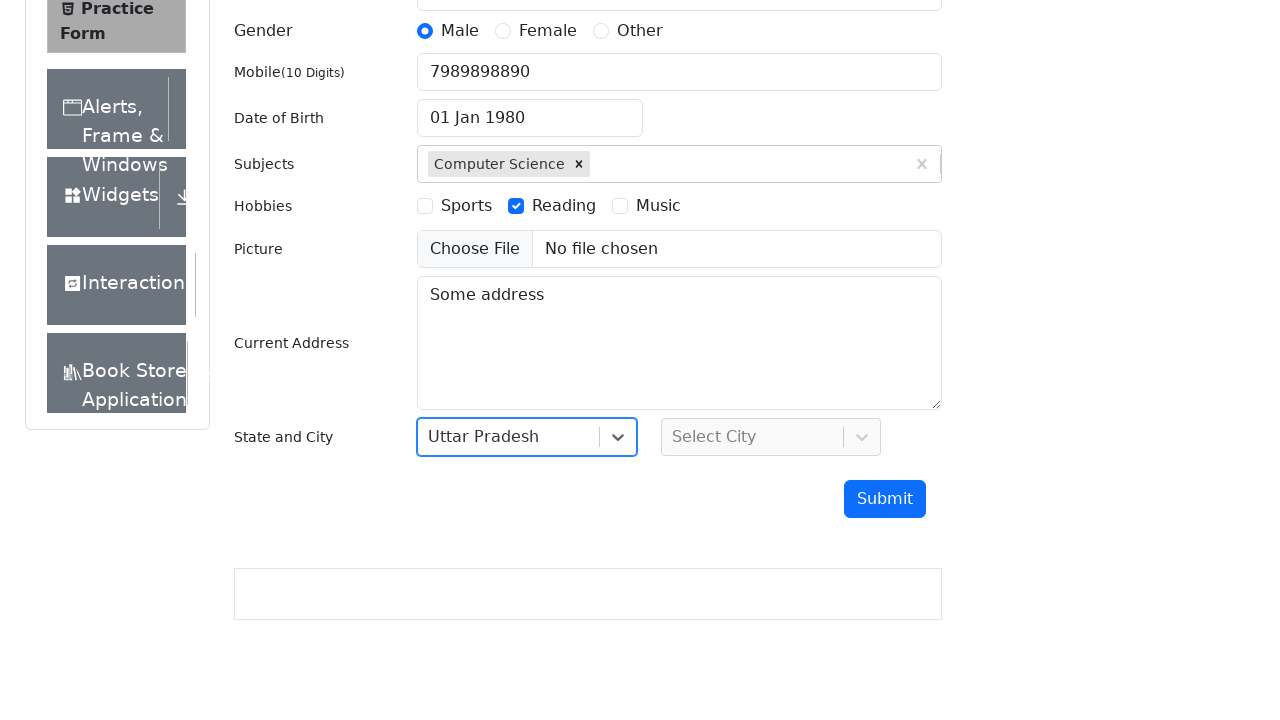

Clicked city selection dropdown at (771, 437) on #city
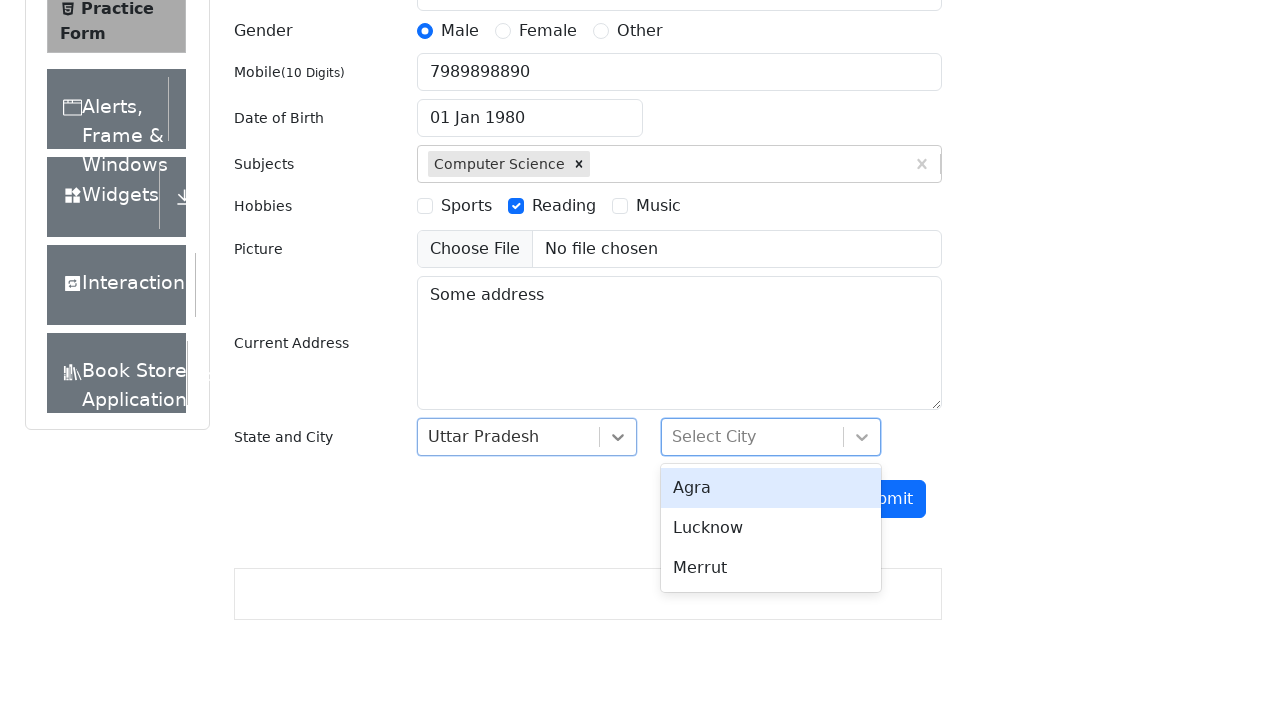

Selected 'Lucknow' from city dropdown at (771, 528) on xpath=//div[text()='Lucknow']
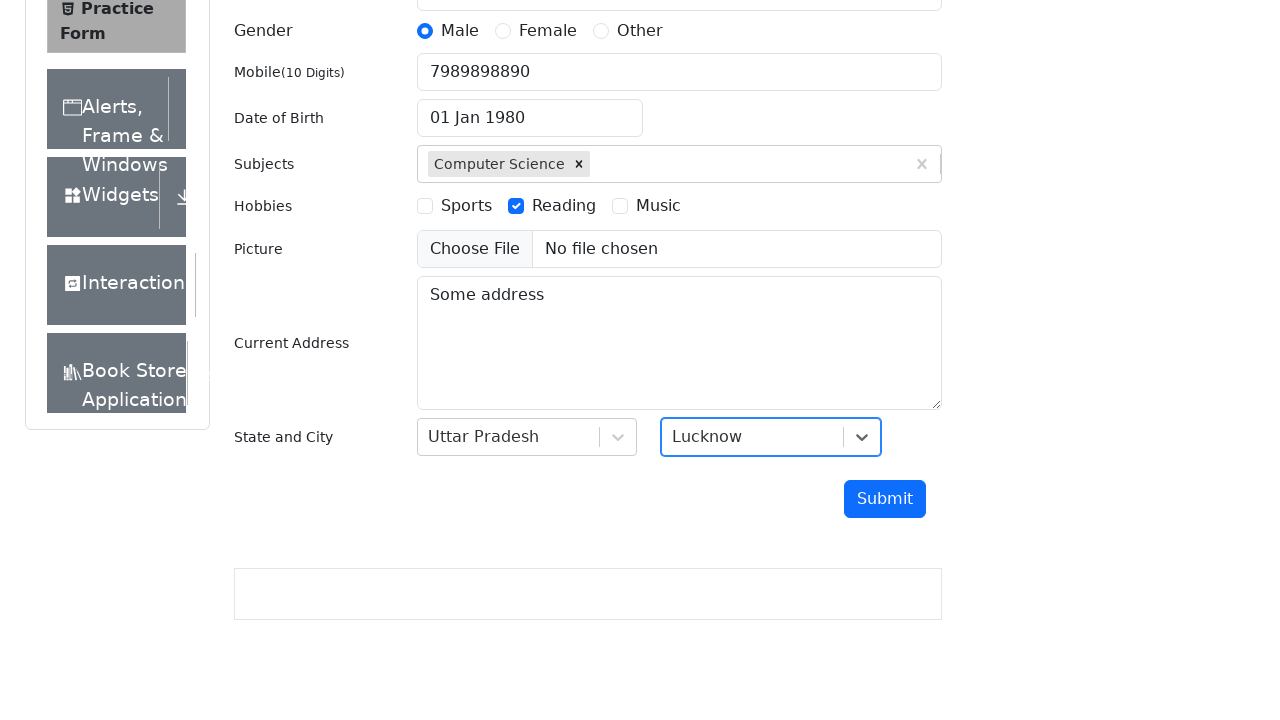

Clicked submit button to submit the form at (885, 499) on #submit
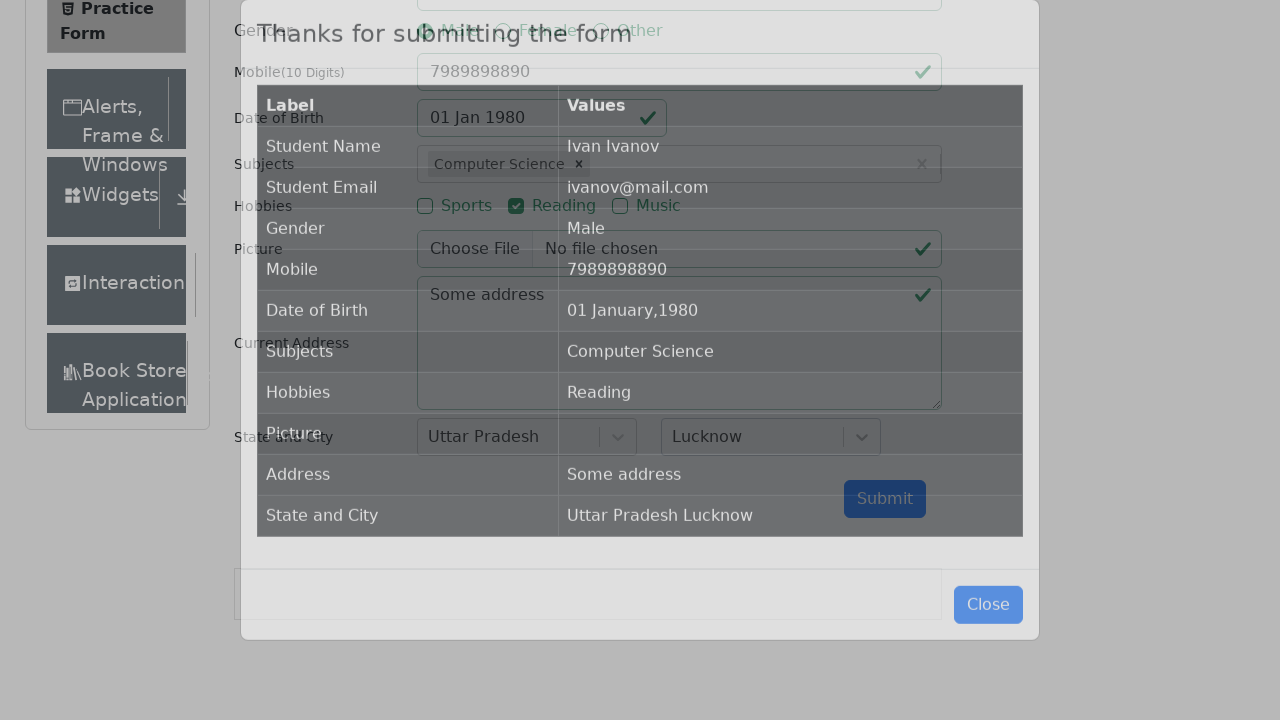

Confirmation modal appeared with submitted data
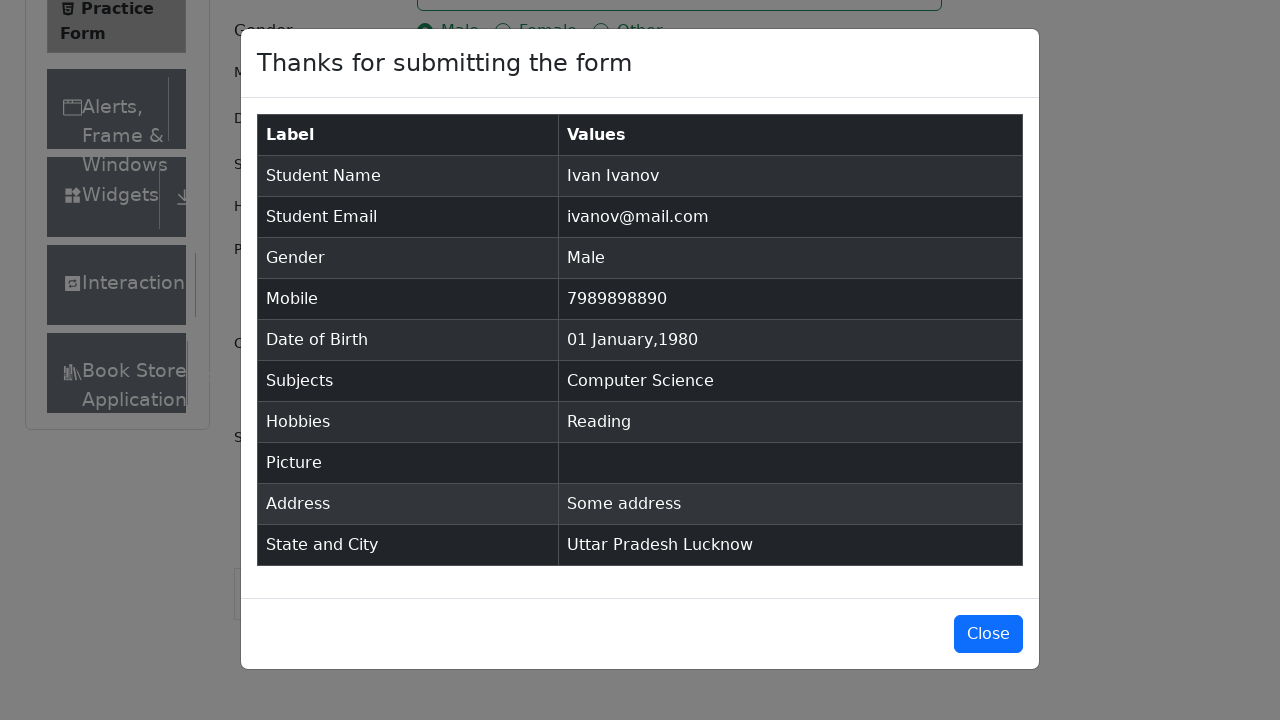

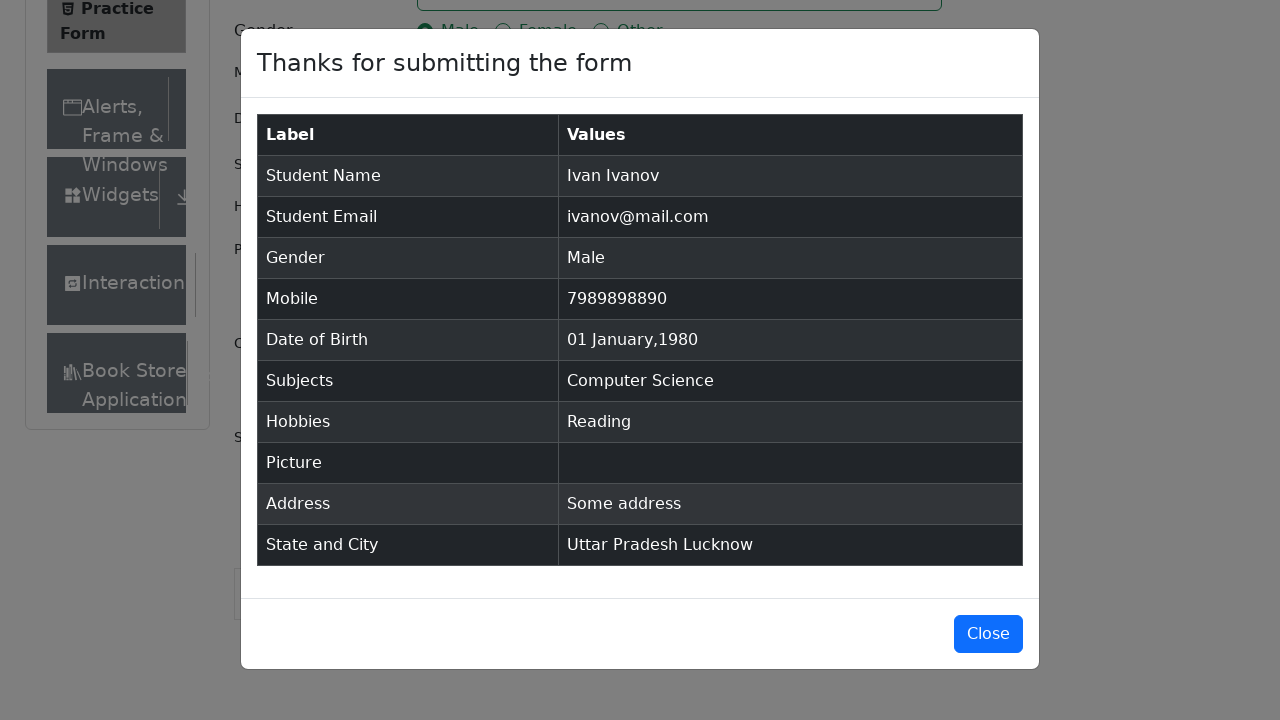